Tests dropdown selection functionality including single-select and multi-select dropdowns with various selection methods

Starting URL: https://syntaxprojects.com/basic-select-dropdown-demo.php

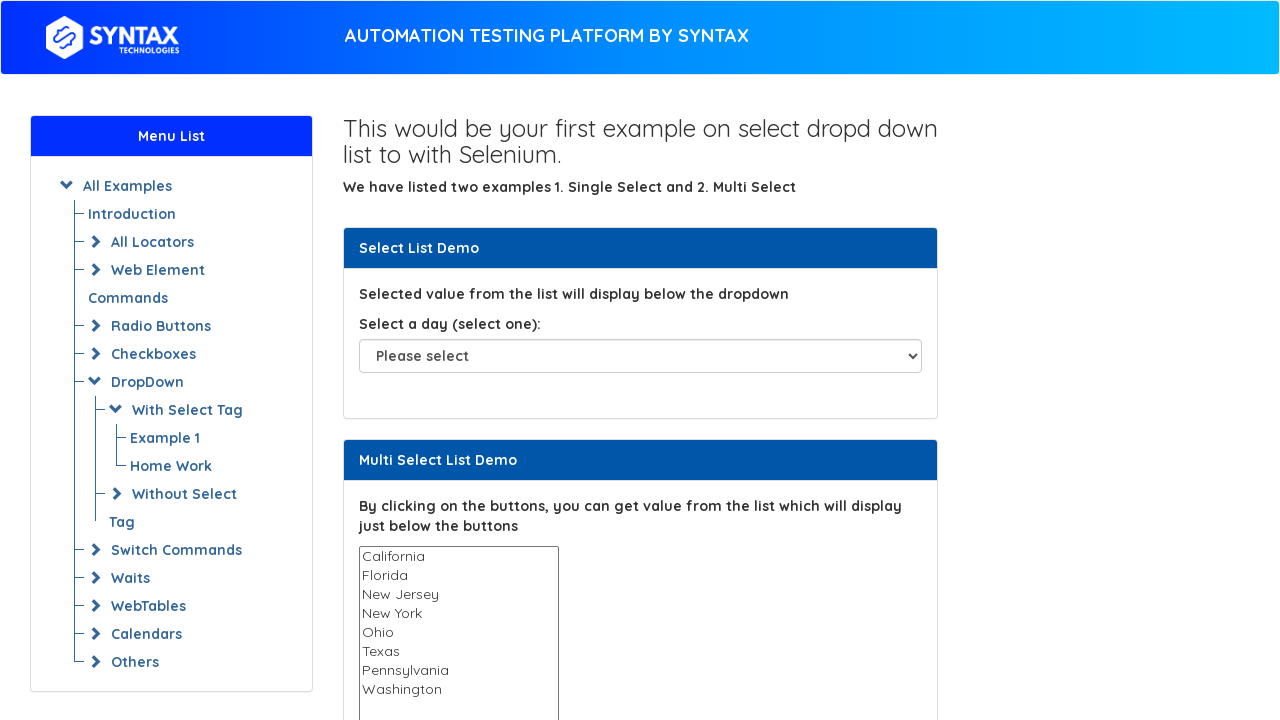

Located single-select dropdown element
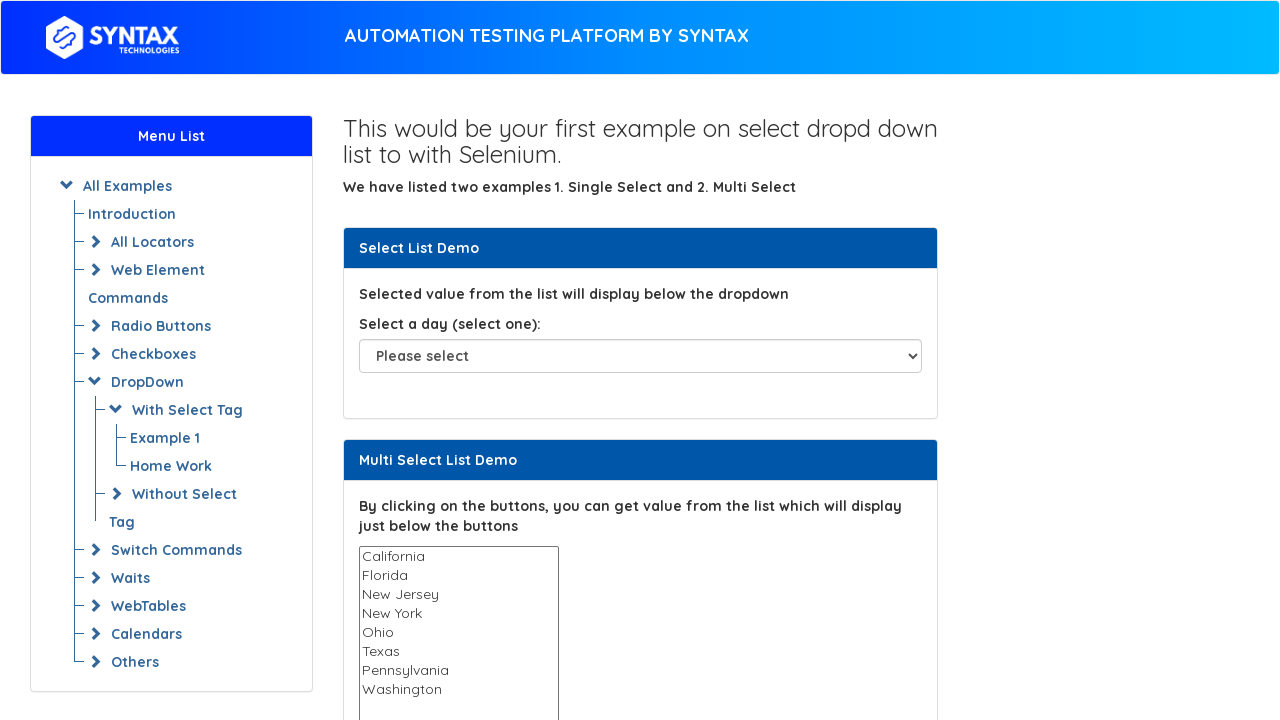

Selected 3rd option in single-select dropdown by index on select#select-demo
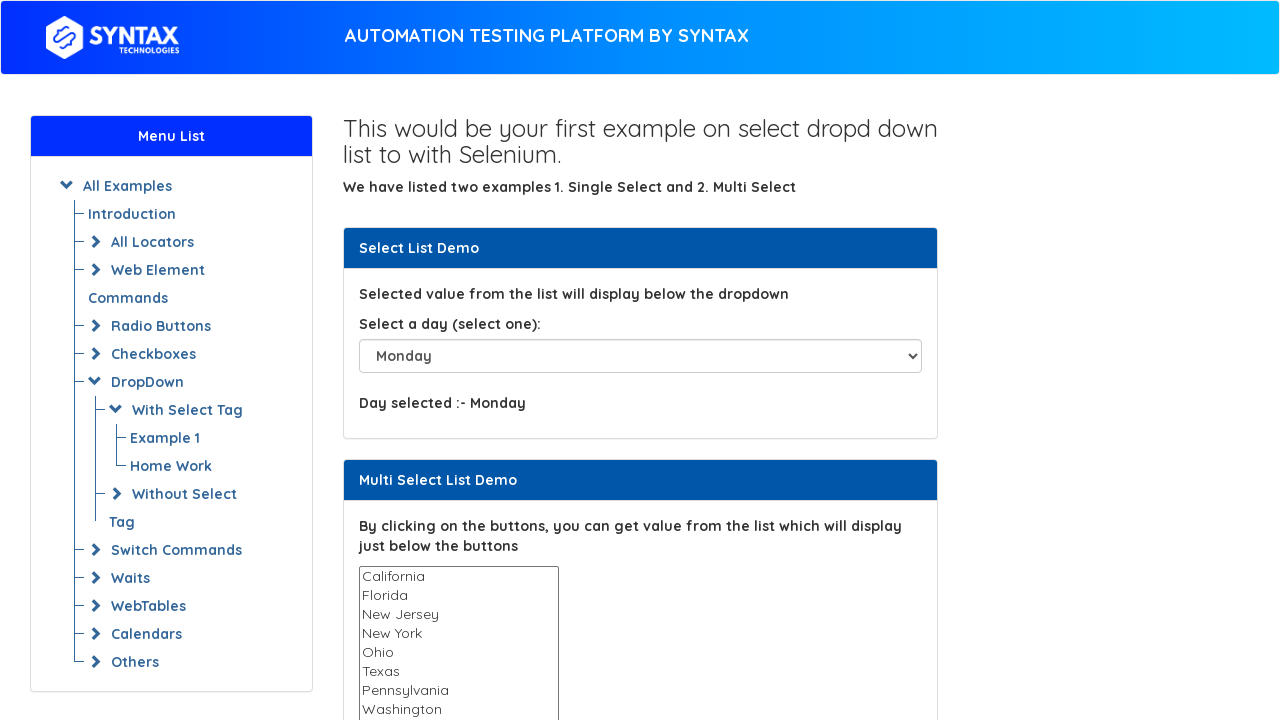

Selected 'Sunday' option in single-select dropdown by value on select#select-demo
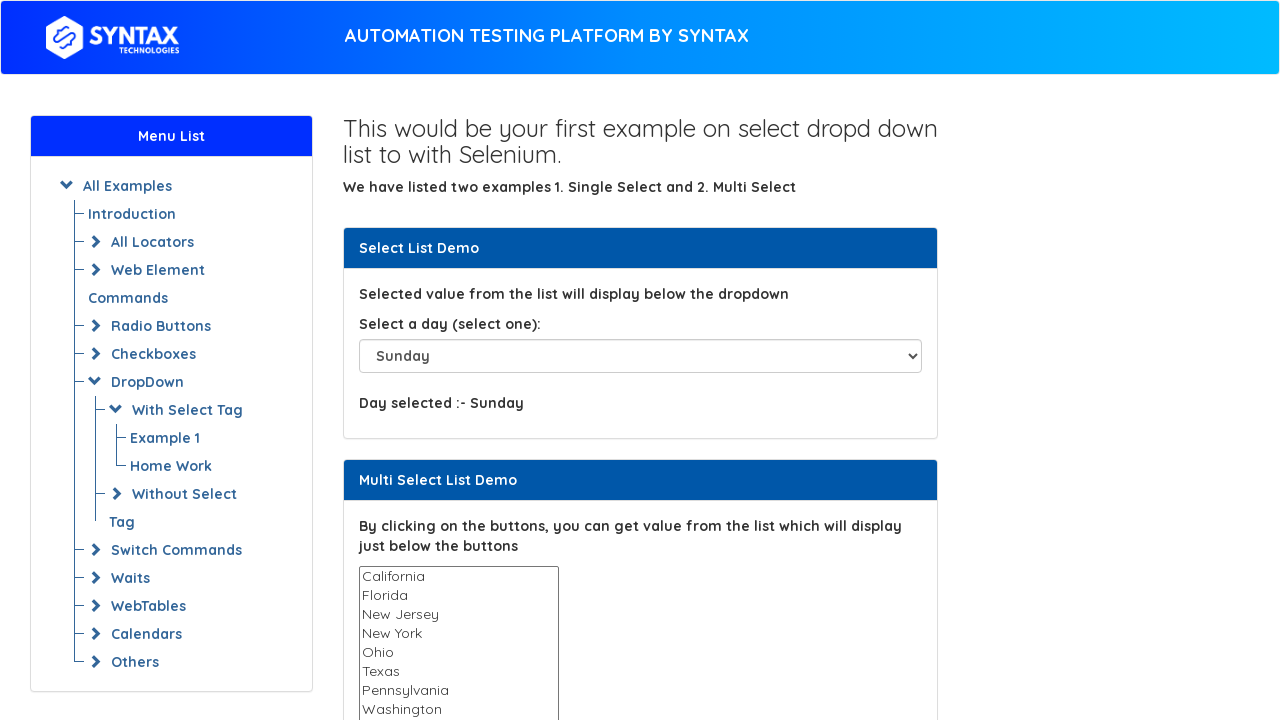

Selected 'Saturday' option in single-select dropdown by visible text on select#select-demo
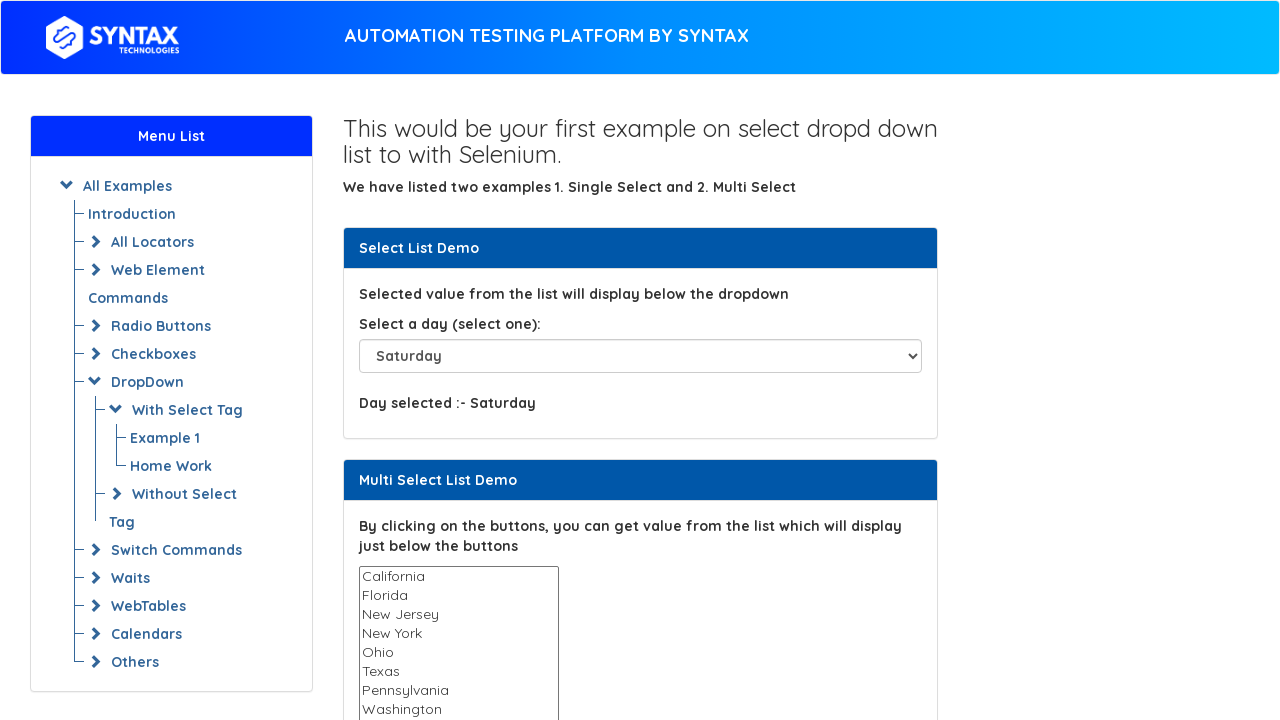

Located multi-select dropdown element
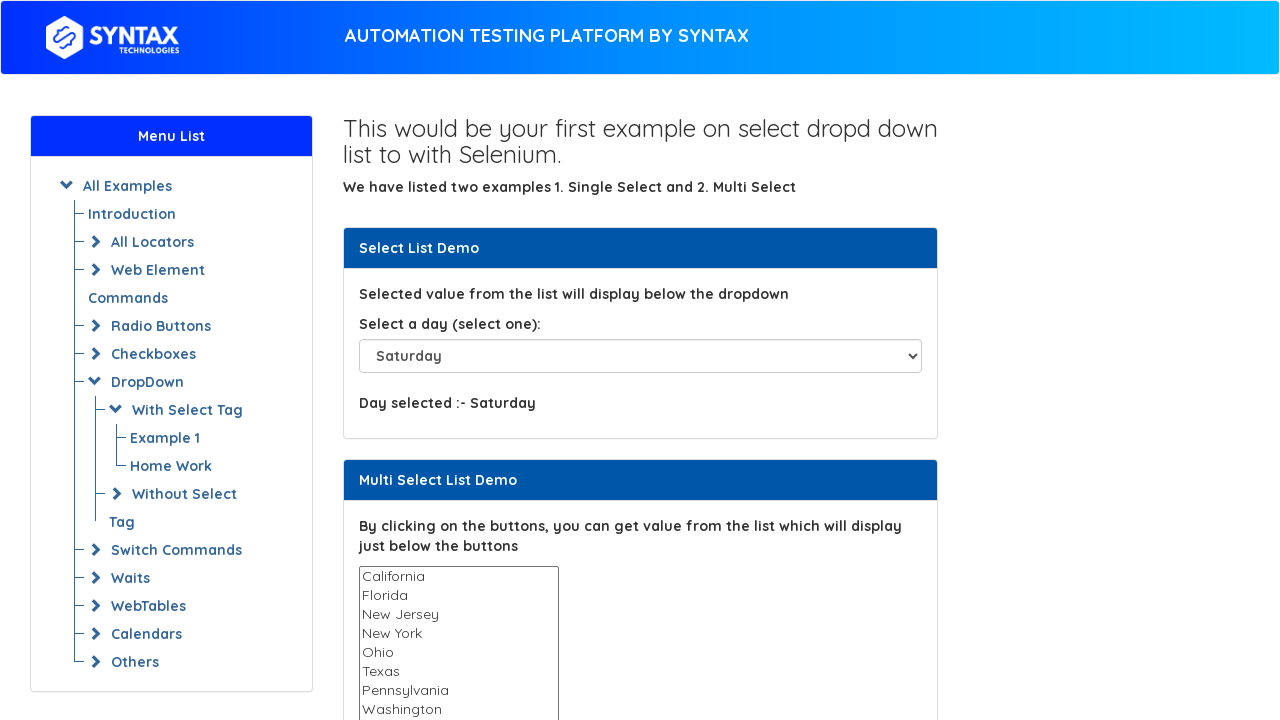

Selected 'New York' option in multi-select dropdown by value on select#multi-select
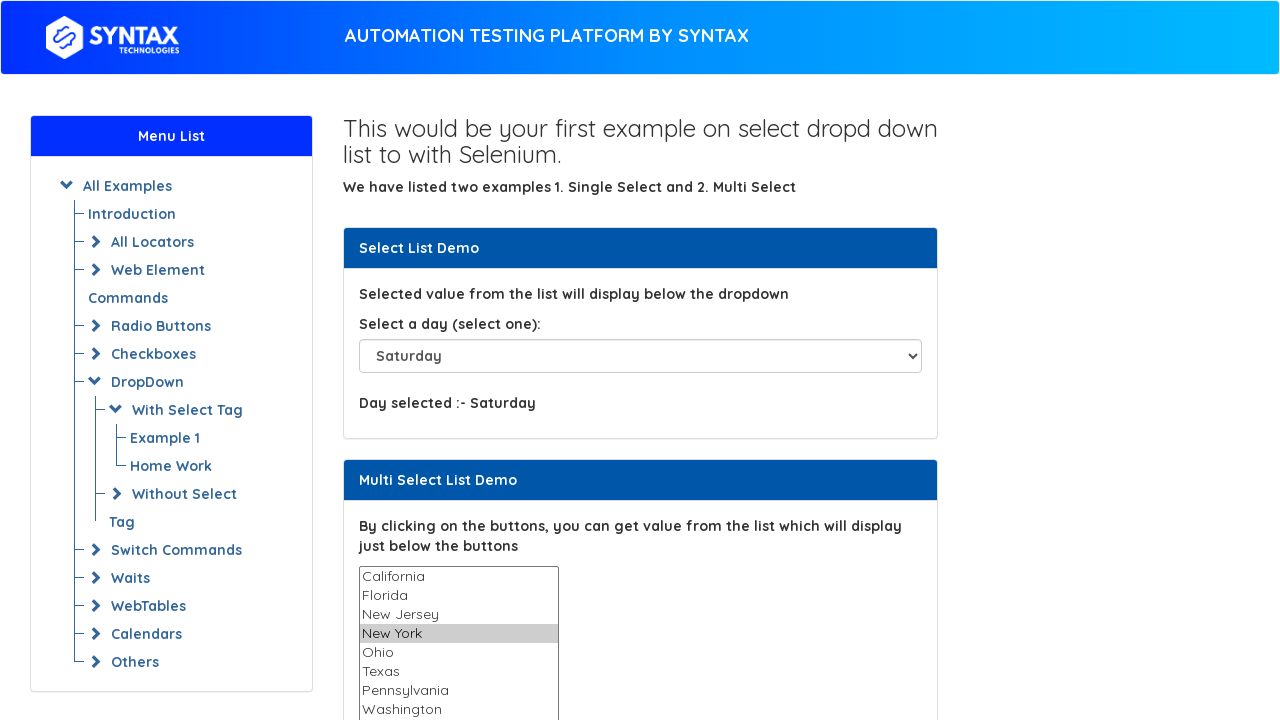

Selected 'Florida' option in multi-select dropdown by visible text on select#multi-select
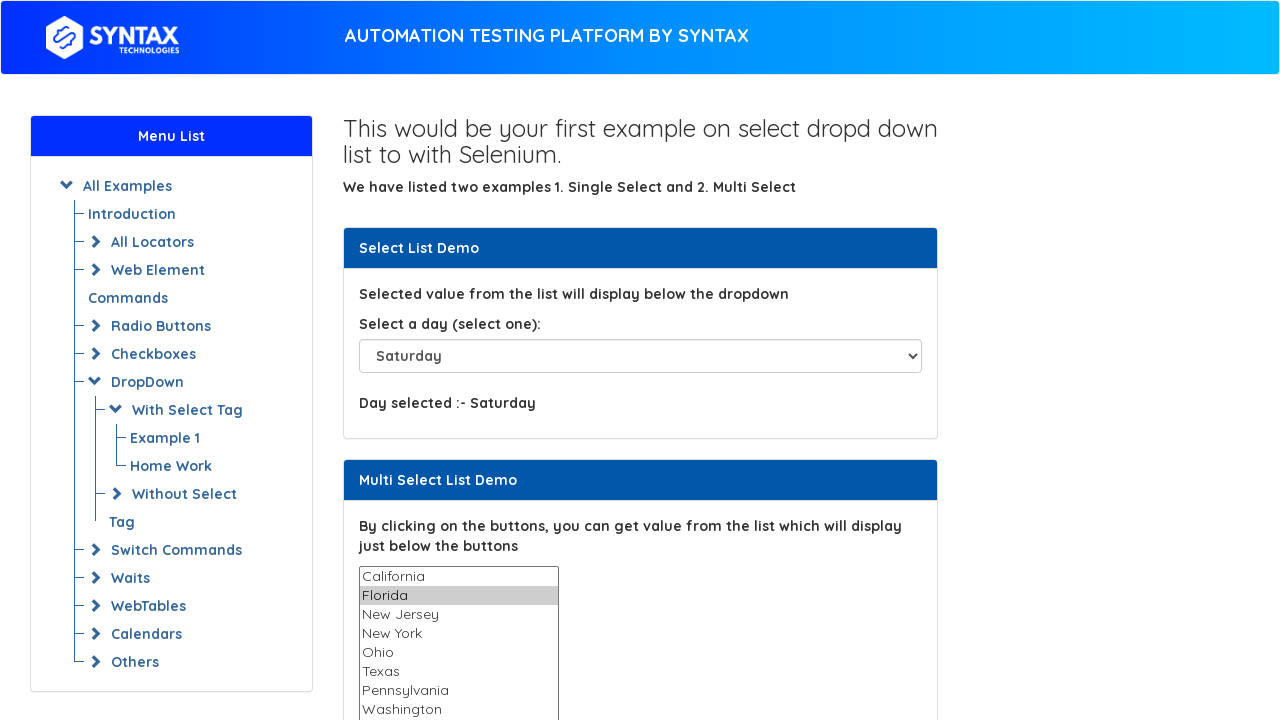

Re-selected 'Florida' option to deselect 'New York' in multi-select dropdown on select#multi-select
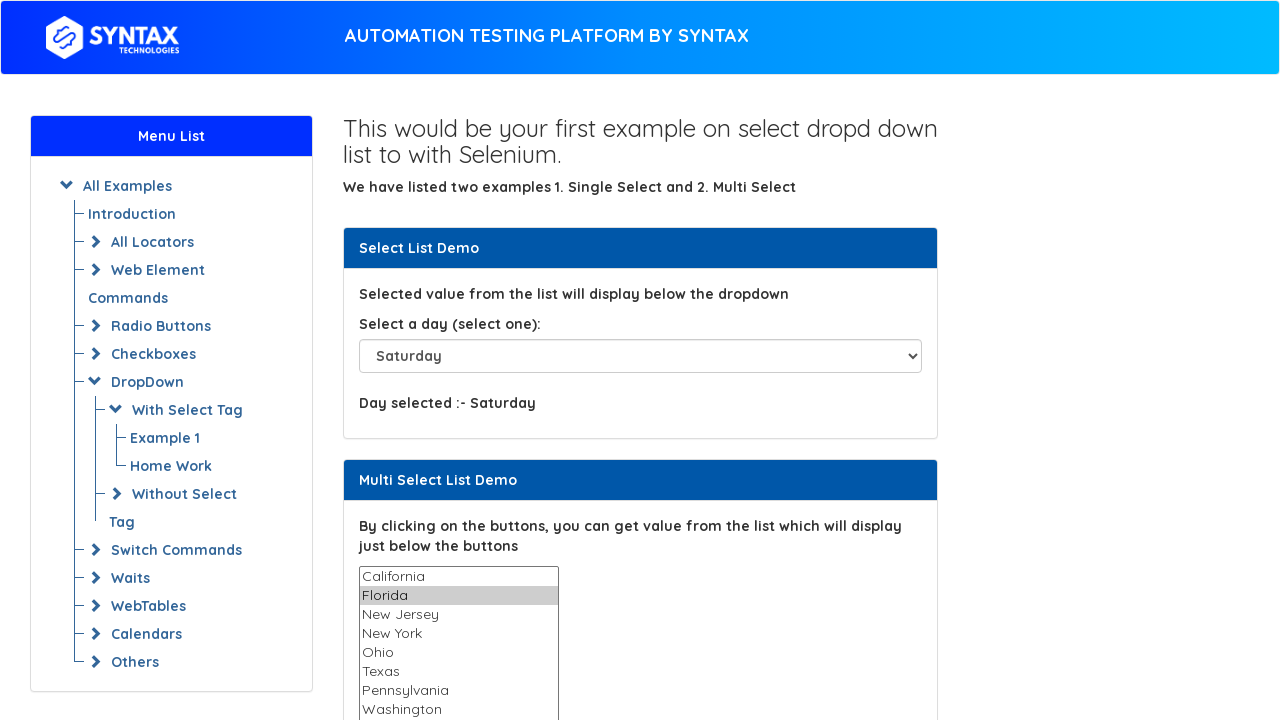

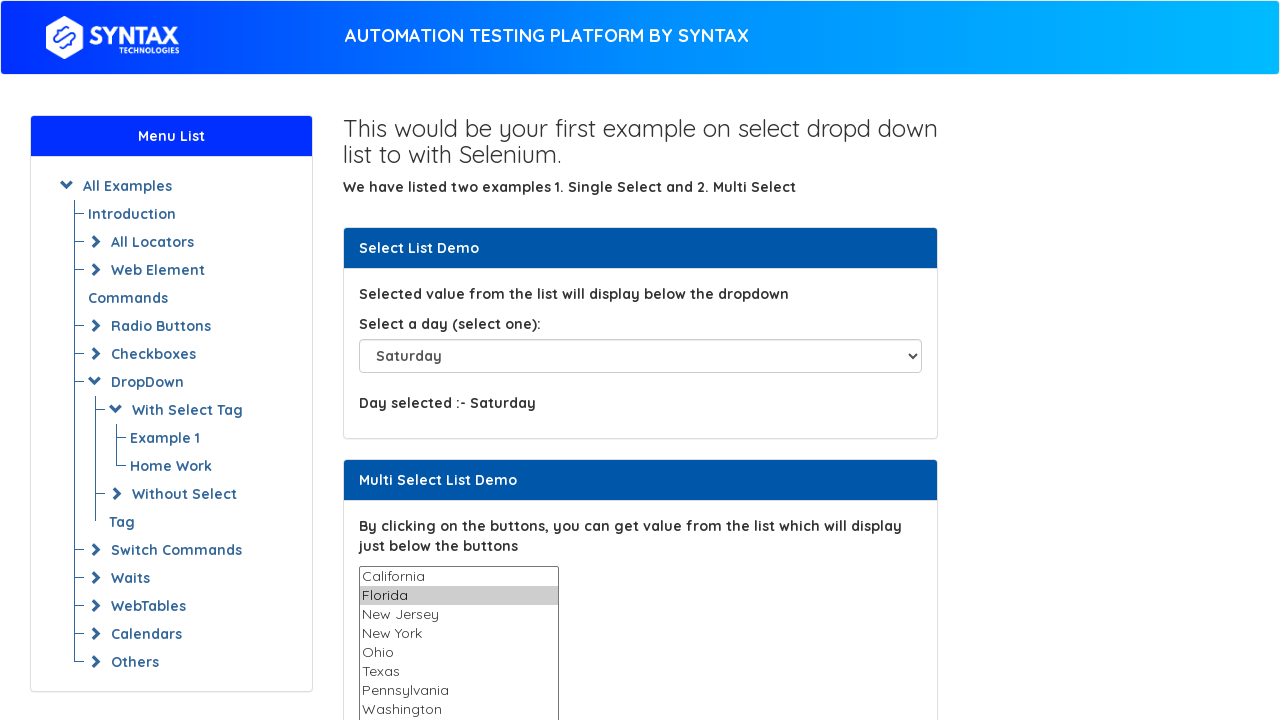